Tests flight booking flow by selecting departure and destination cities, choosing a flight, and completing the purchase form with passenger details

Starting URL: https://blazedemo.com/

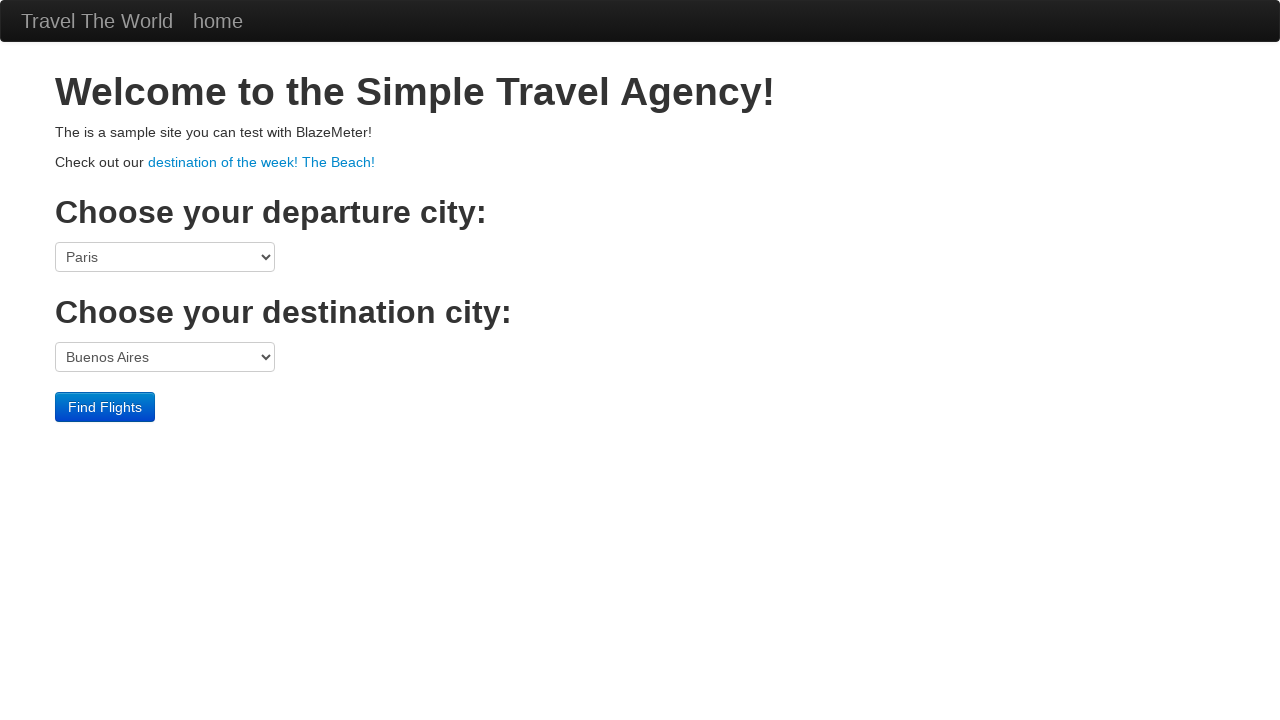

Selected San Diego as departure city on select[name='fromPort']
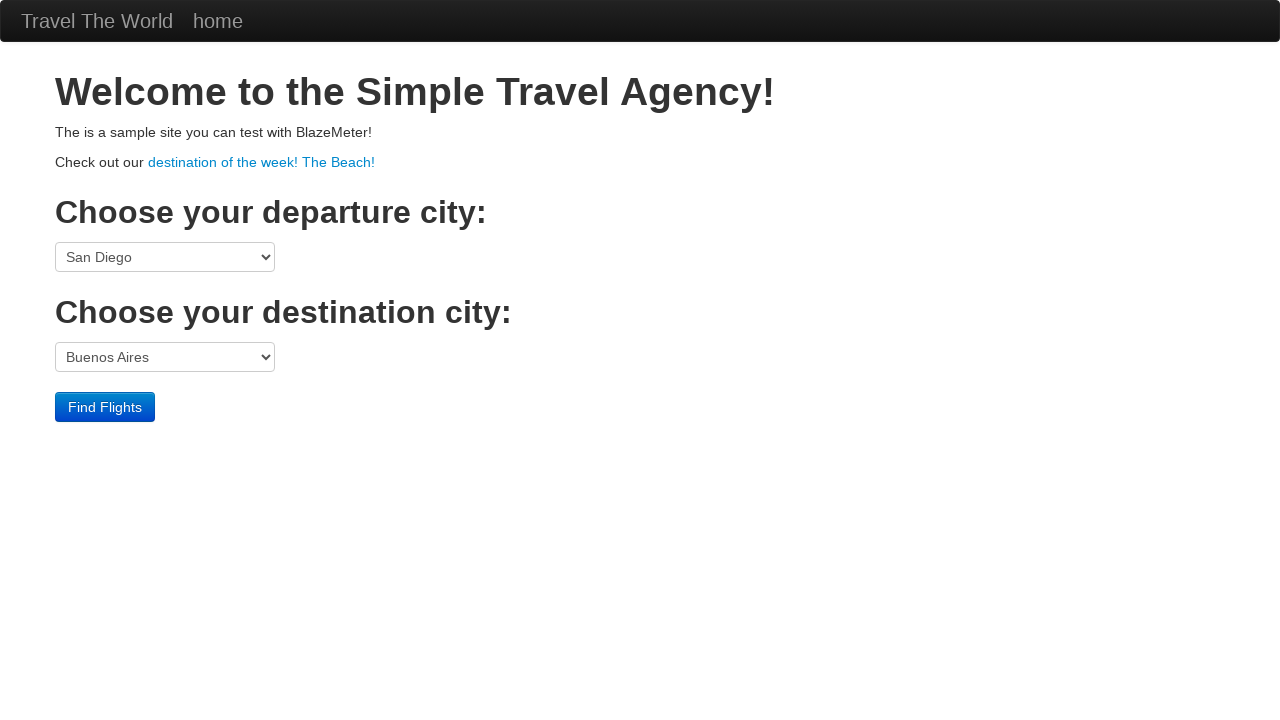

Selected Berlin as destination city on select[name='toPort']
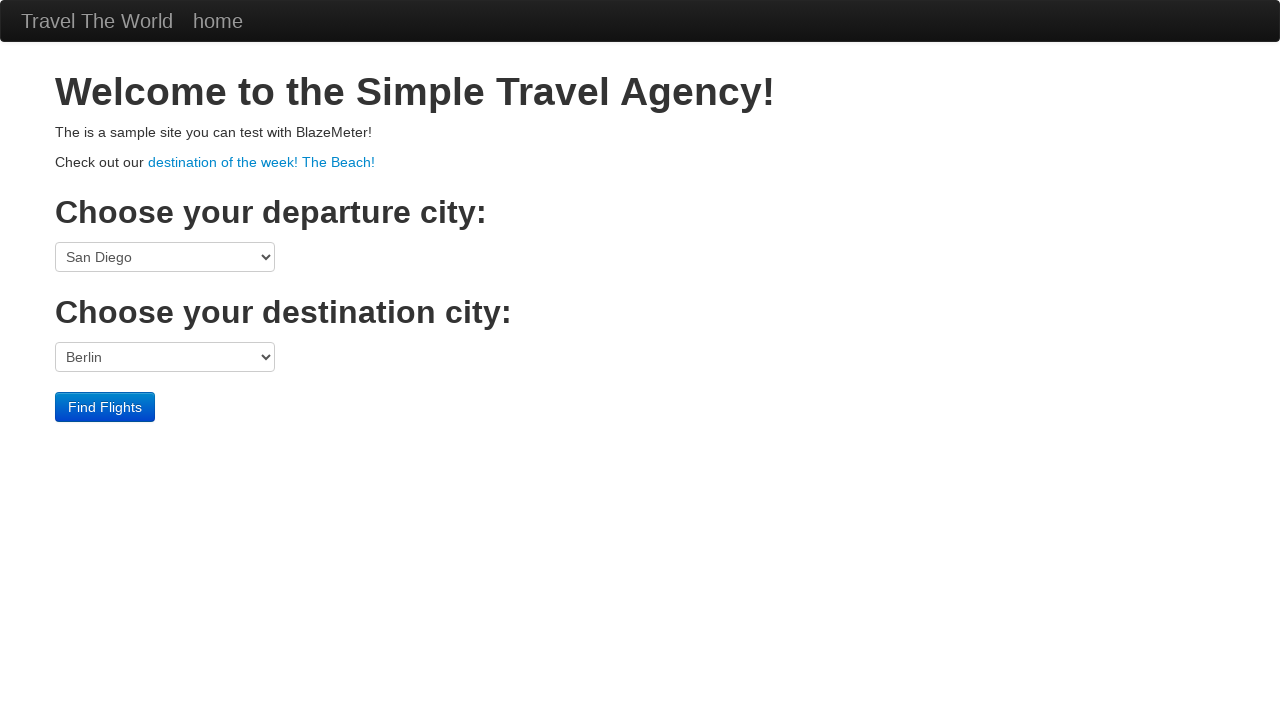

Clicked Find Flights button at (105, 407) on input[value='Find Flights']
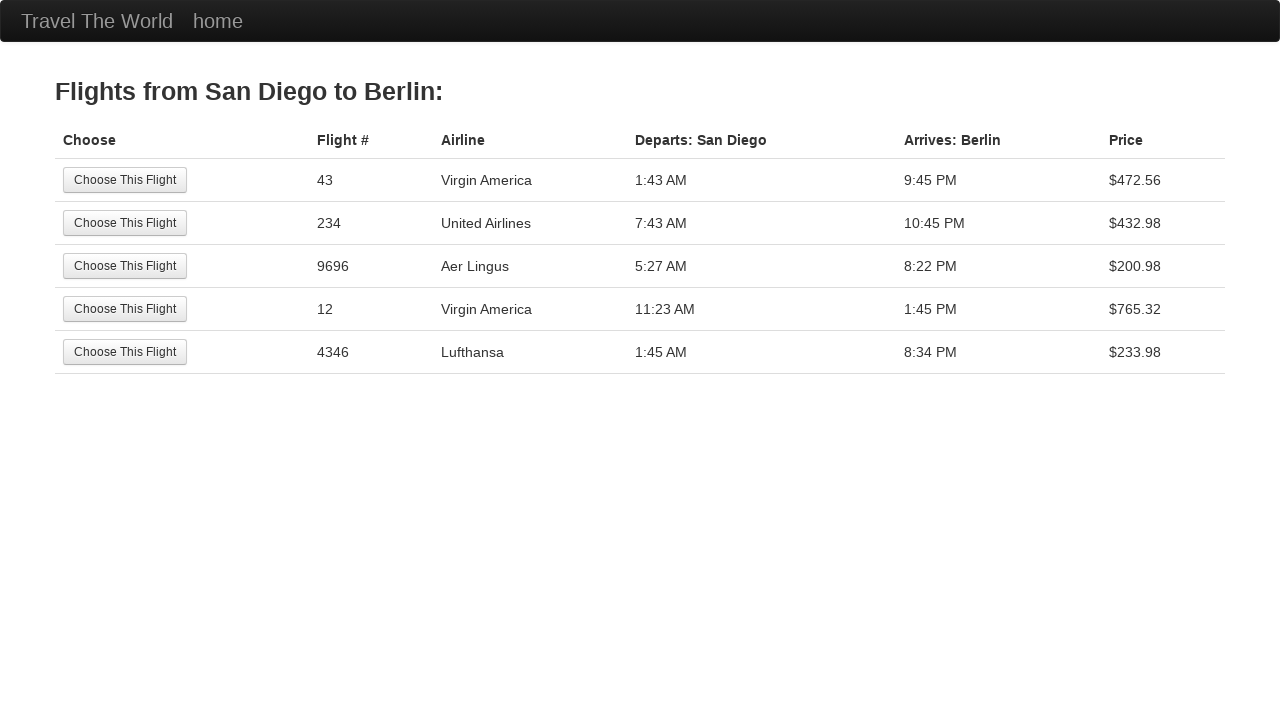

Selected first available flight at (182, 223) on xpath=//tr[2]/td[1]
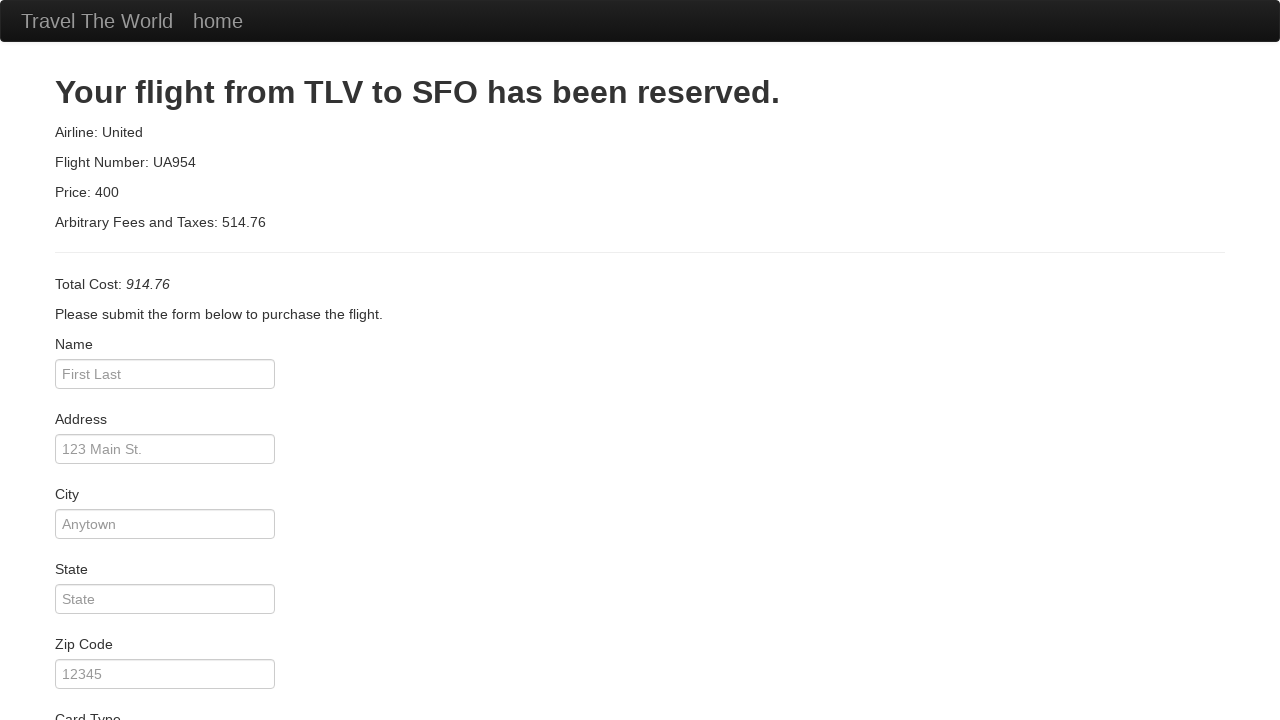

Filled passenger name as Rituparna on input#inputName
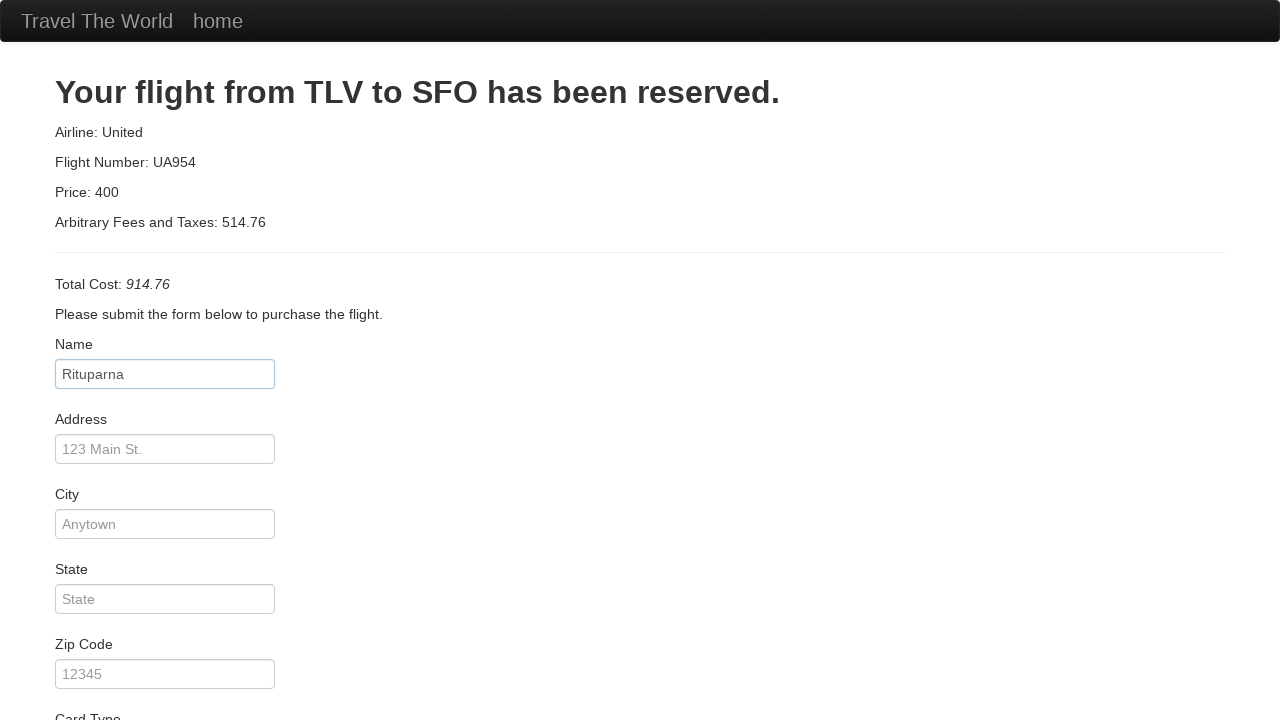

Filled address as 123 Main Street on input#address
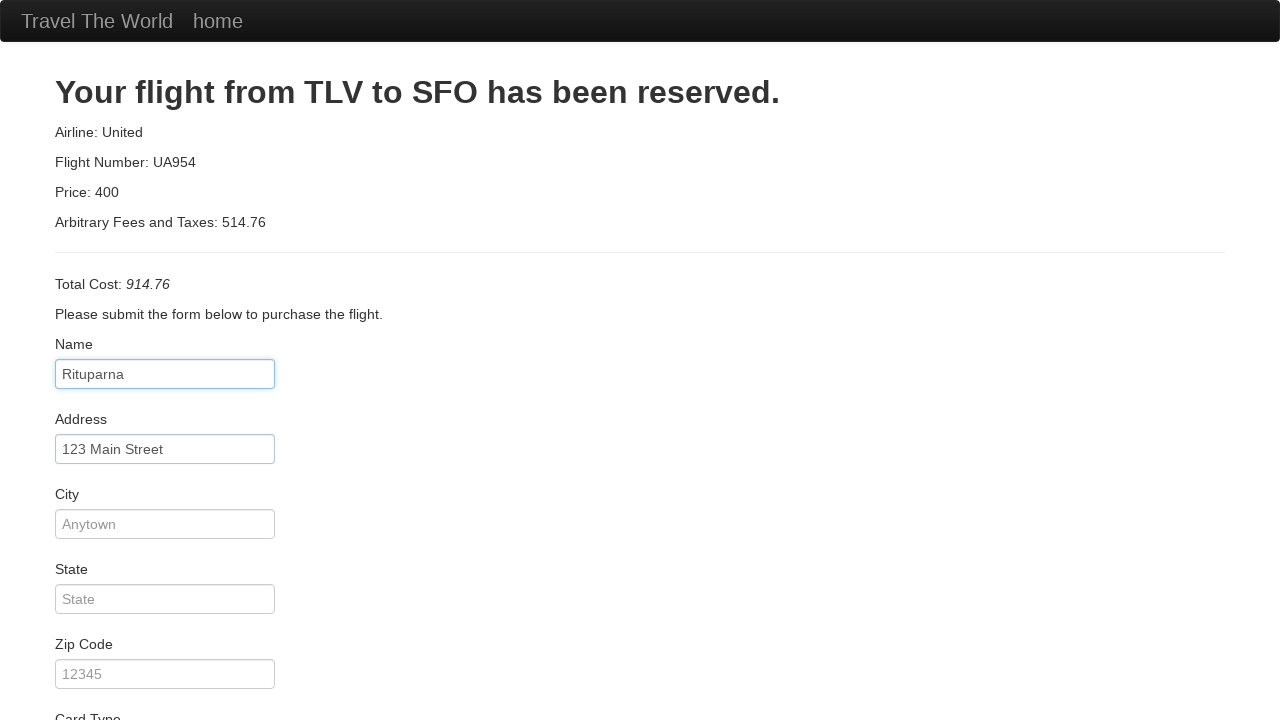

Filled city as Durgapur on input#city
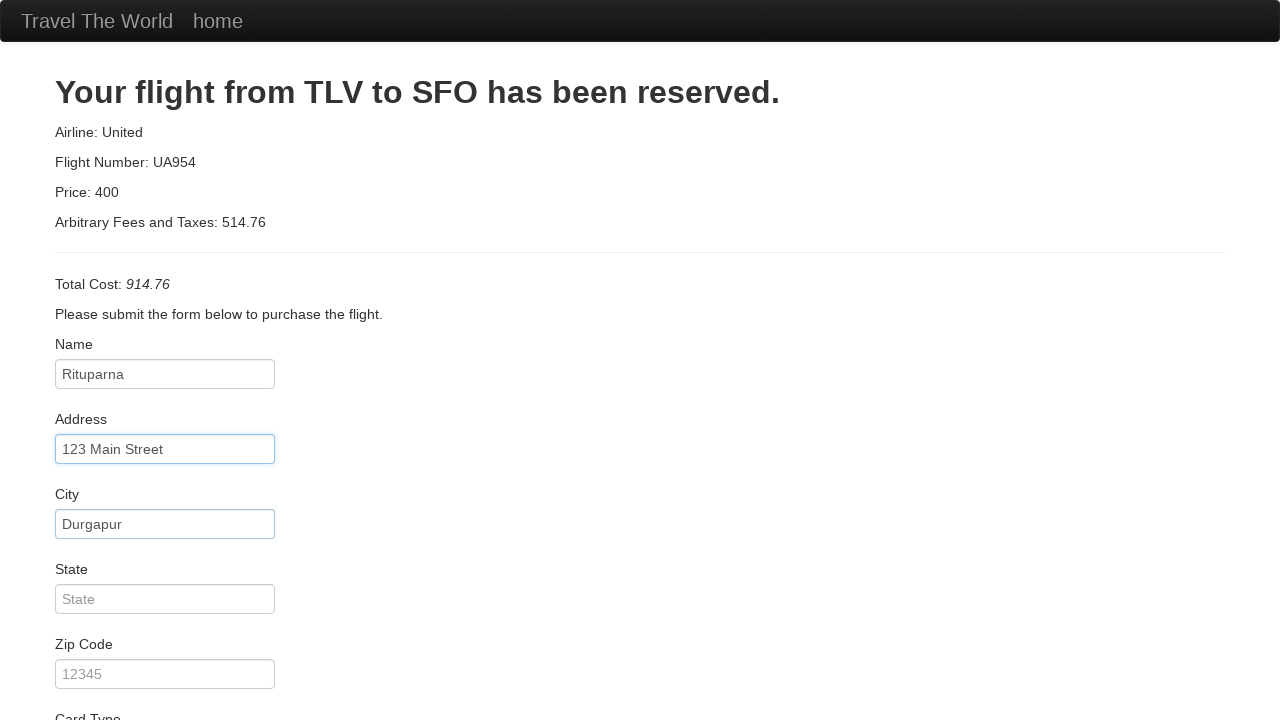

Filled state as West Bengal on input#state
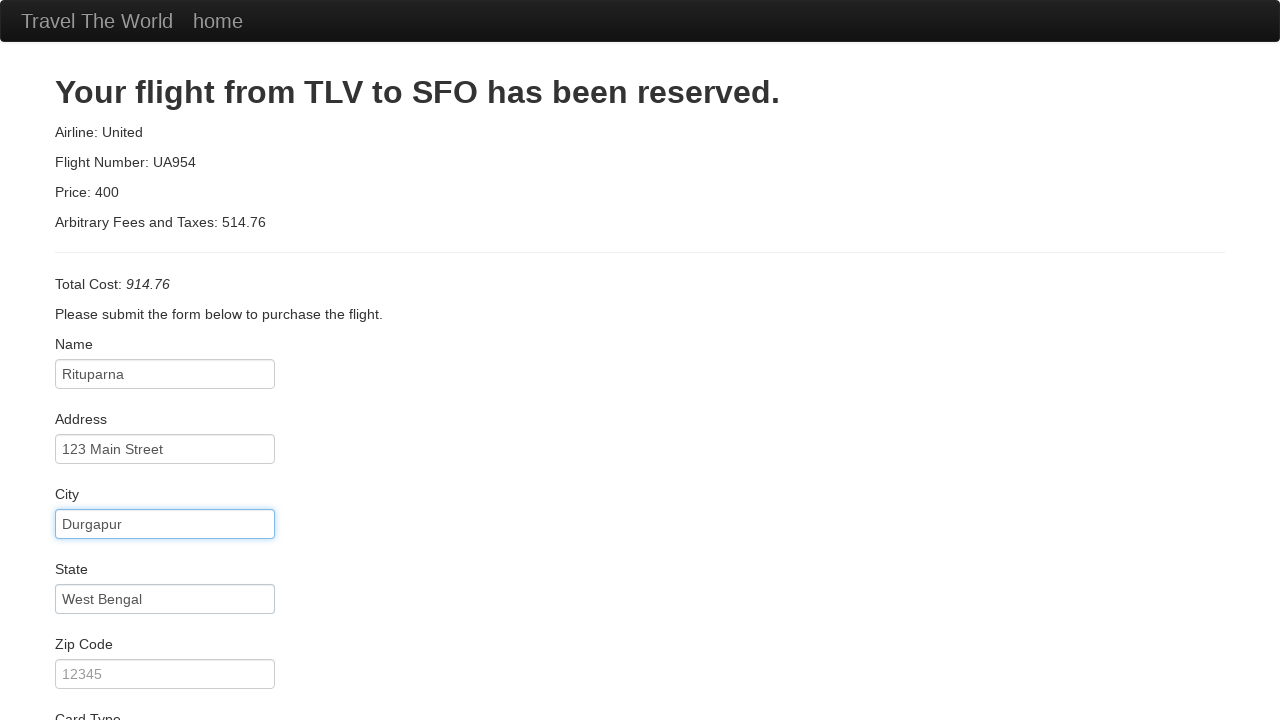

Filled zip code as 713205 on input#zipCode
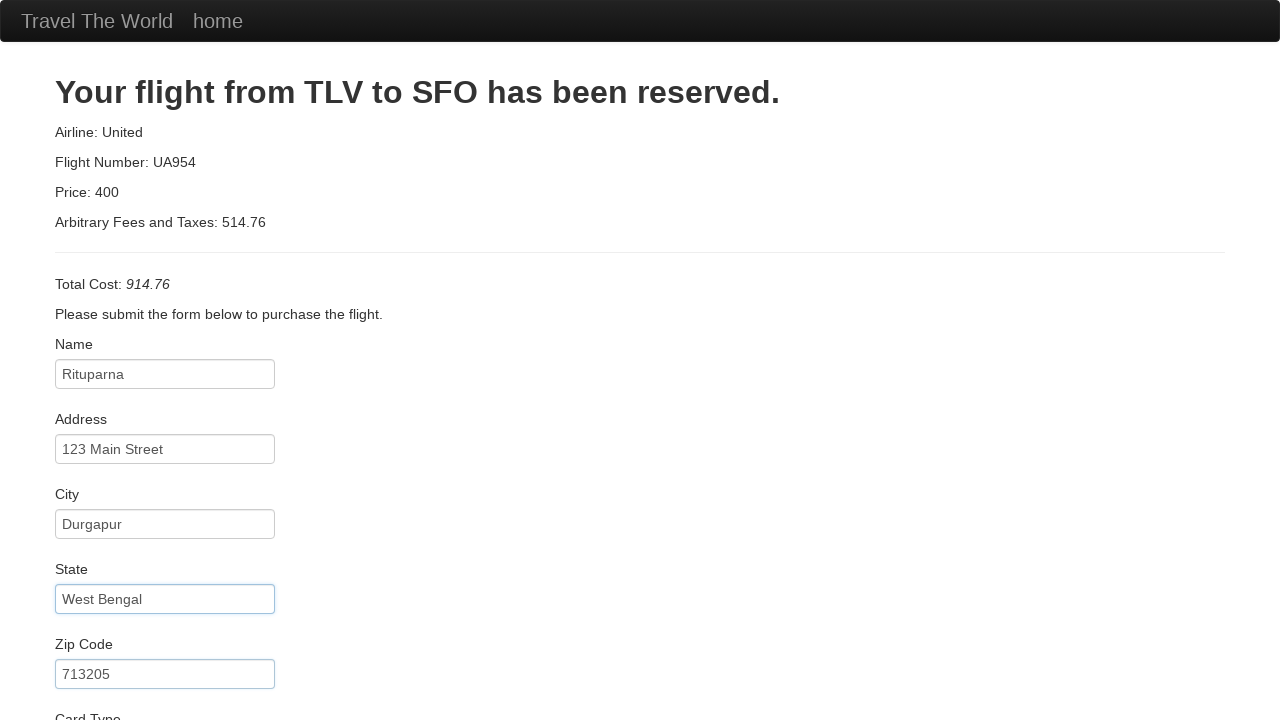

Selected Diners Club as card type on select#cardType
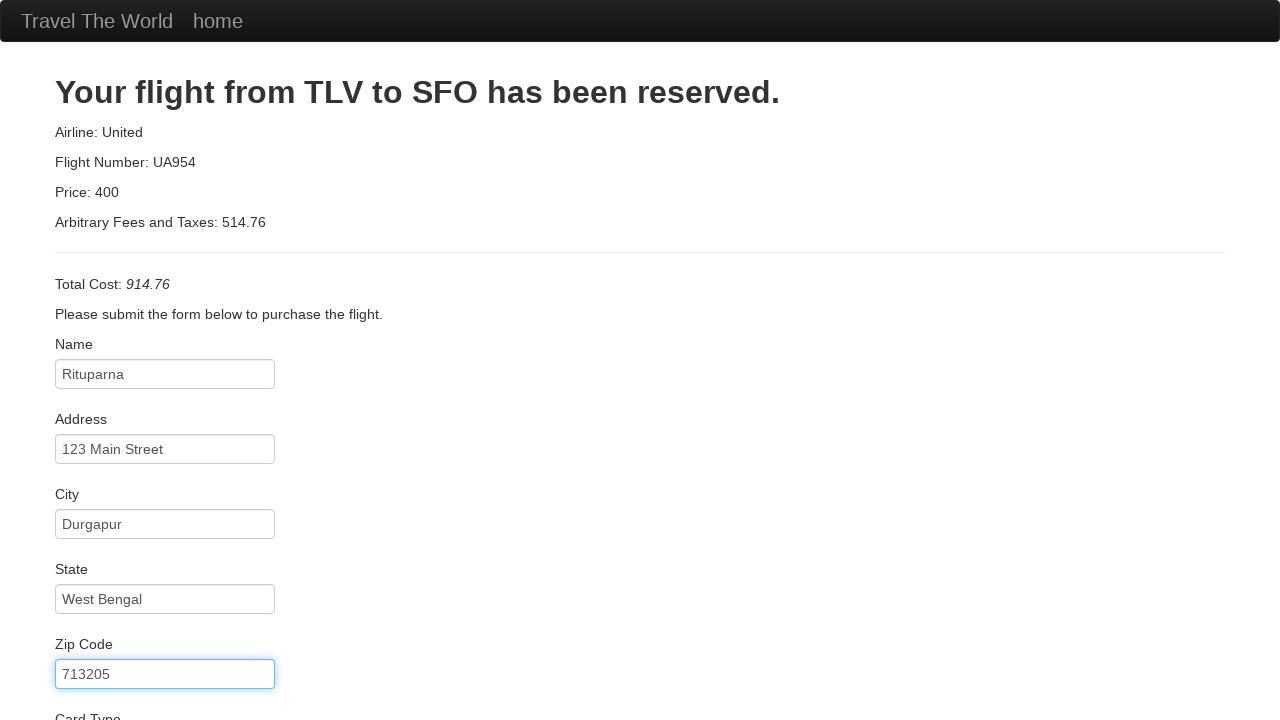

Filled credit card number on input#creditCardNumber
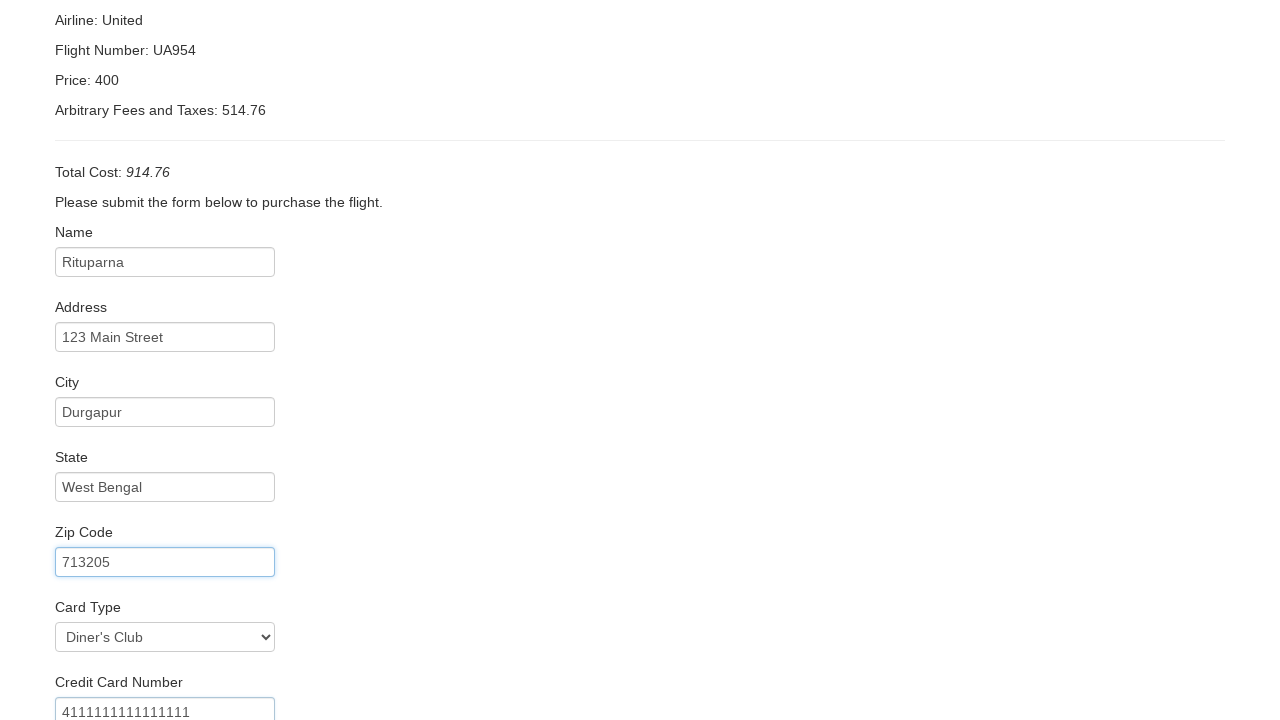

Filled credit card expiration month as 01 on input#creditCardMonth
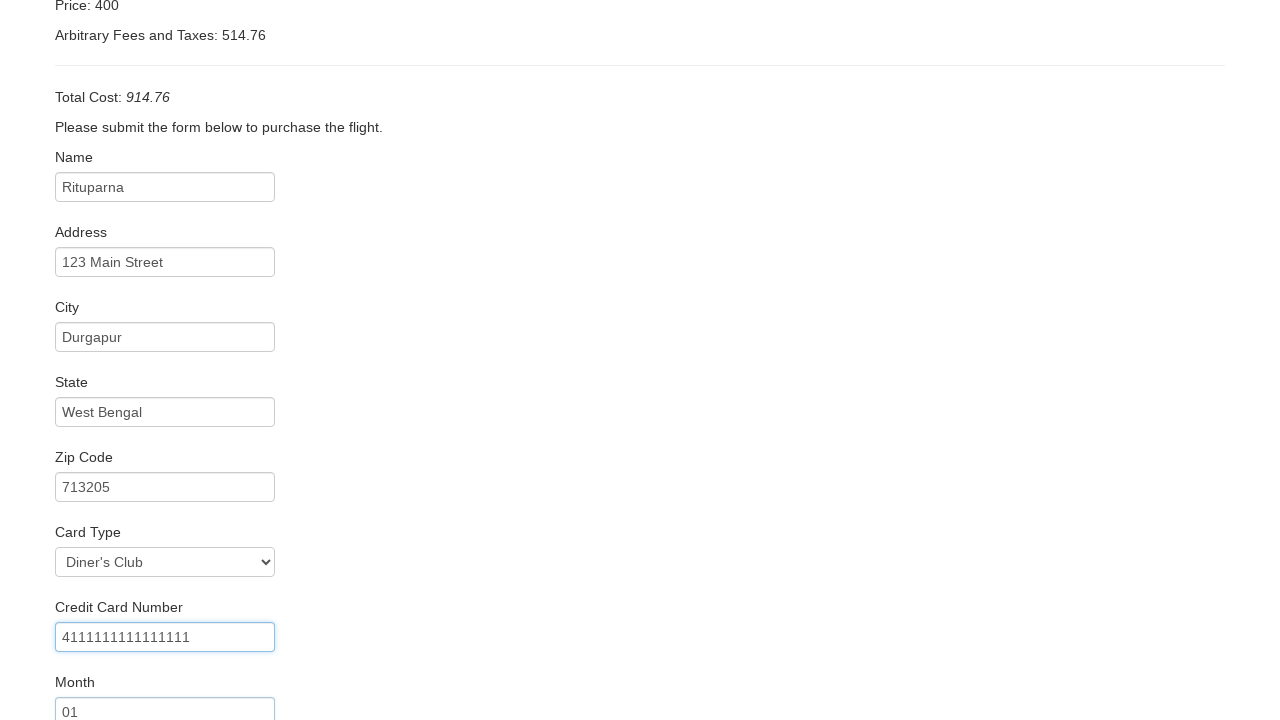

Filled credit card expiration year as 2030 on input#creditCardYear
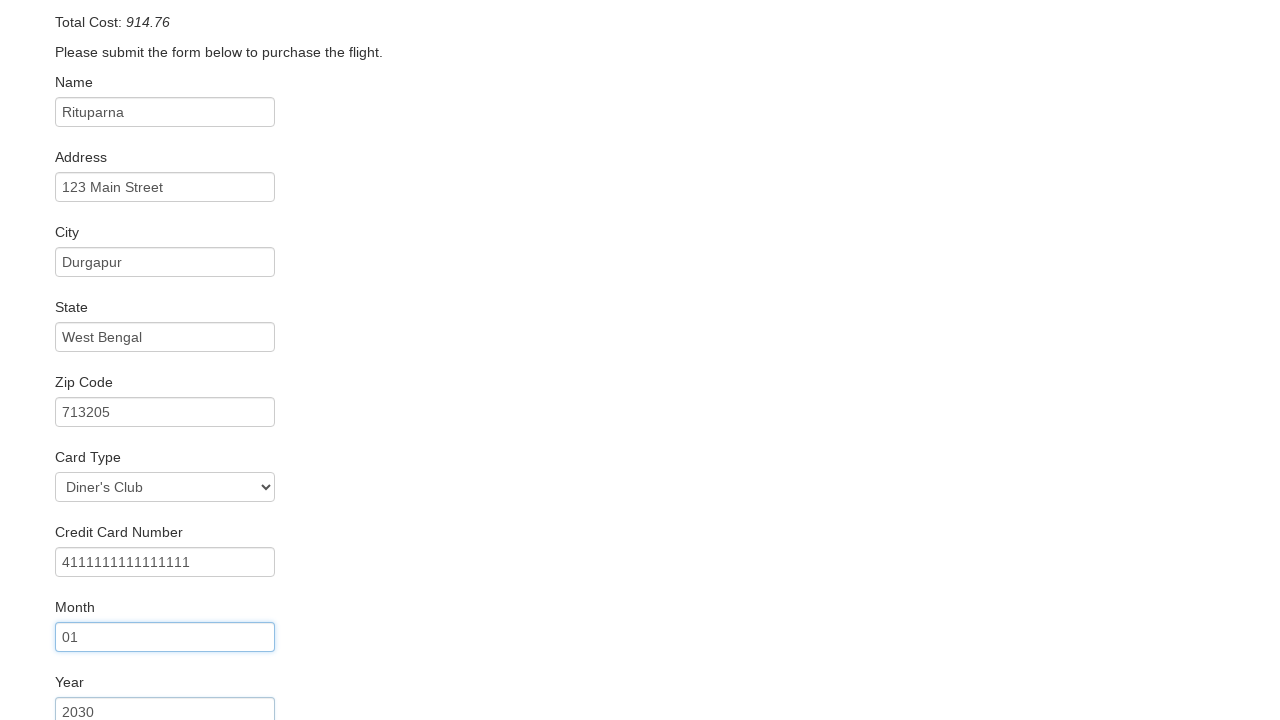

Filled name on card as Rituparna Singh on input#nameOnCard
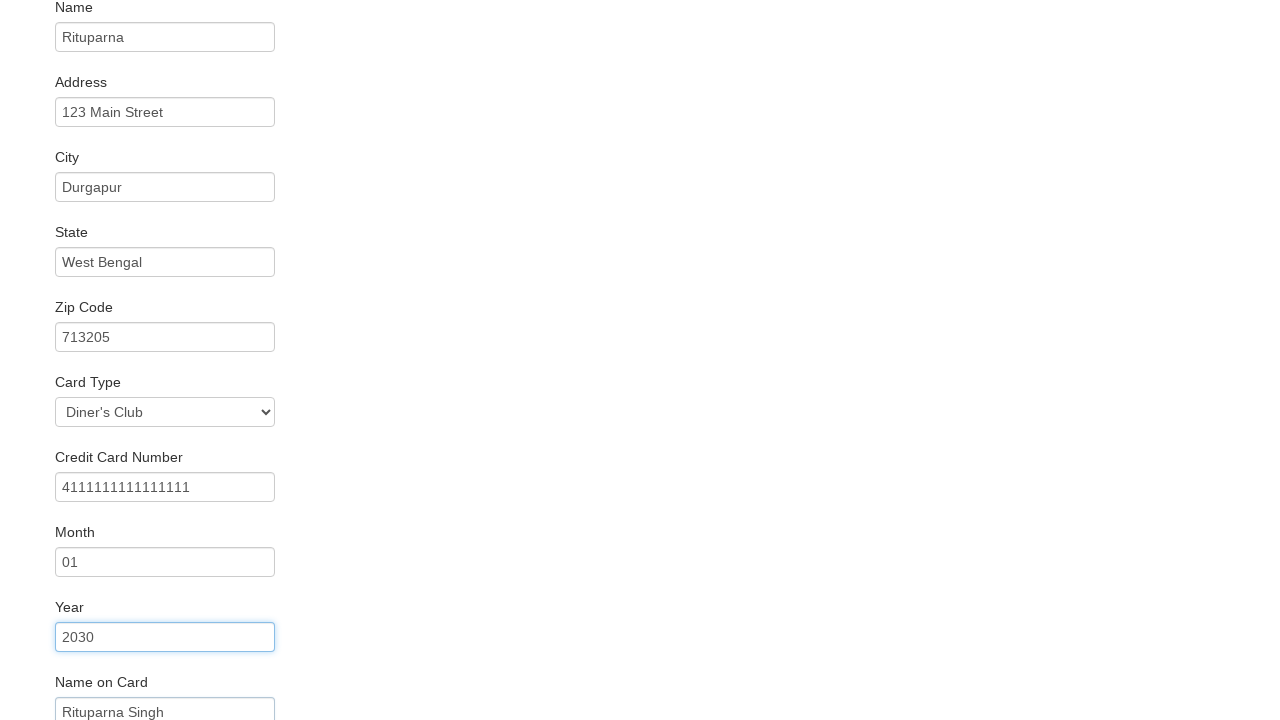

Checked Remember Me checkbox at (62, 656) on input#rememberMe
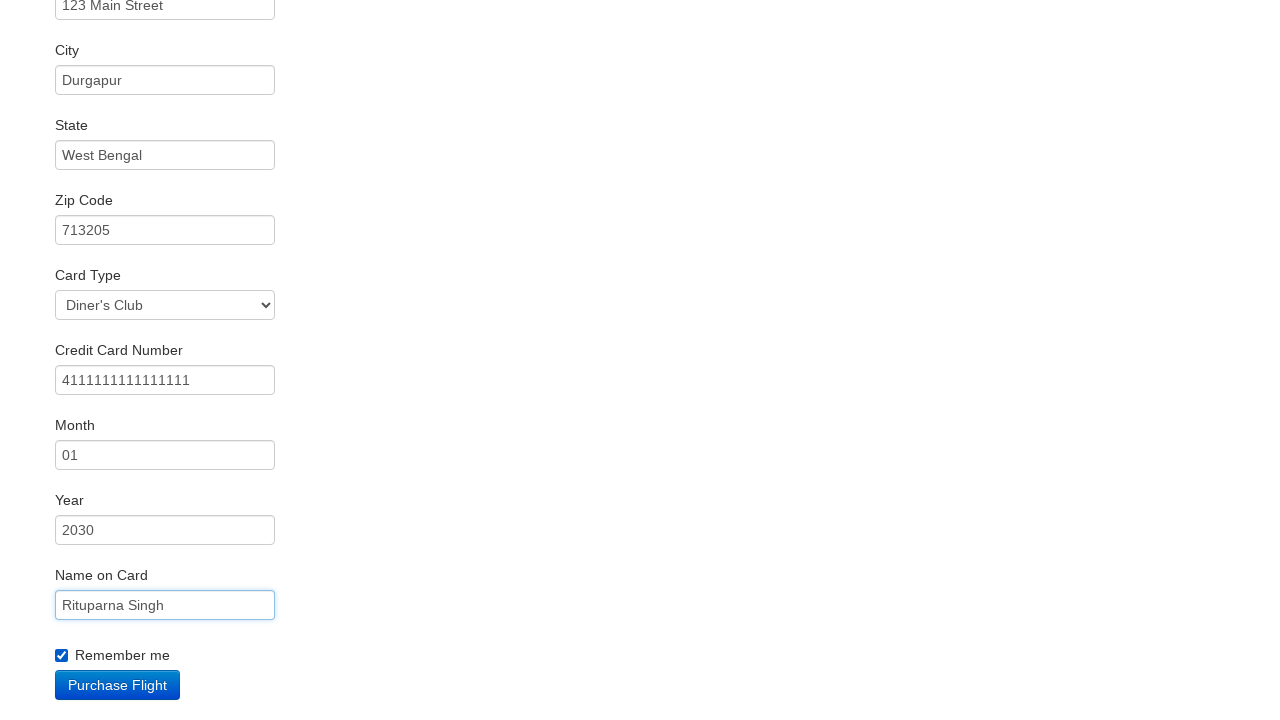

Clicked Purchase button to complete booking at (118, 685) on input.btn.btn-primary
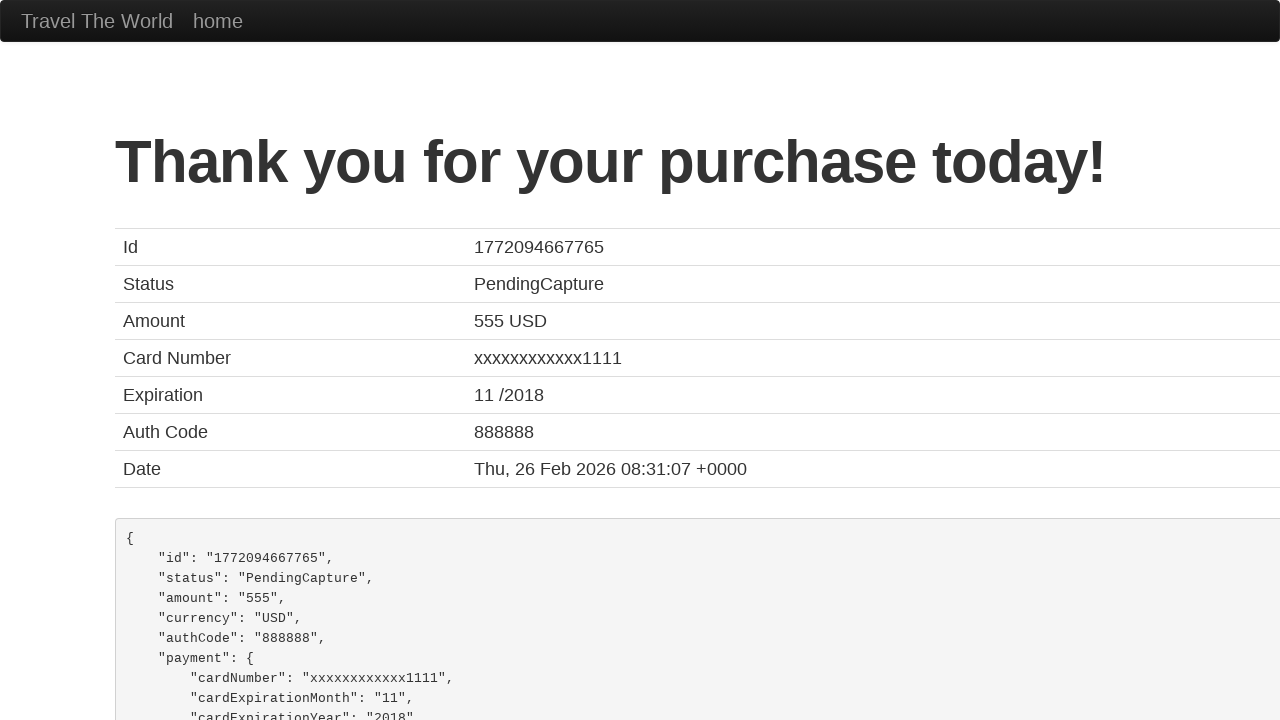

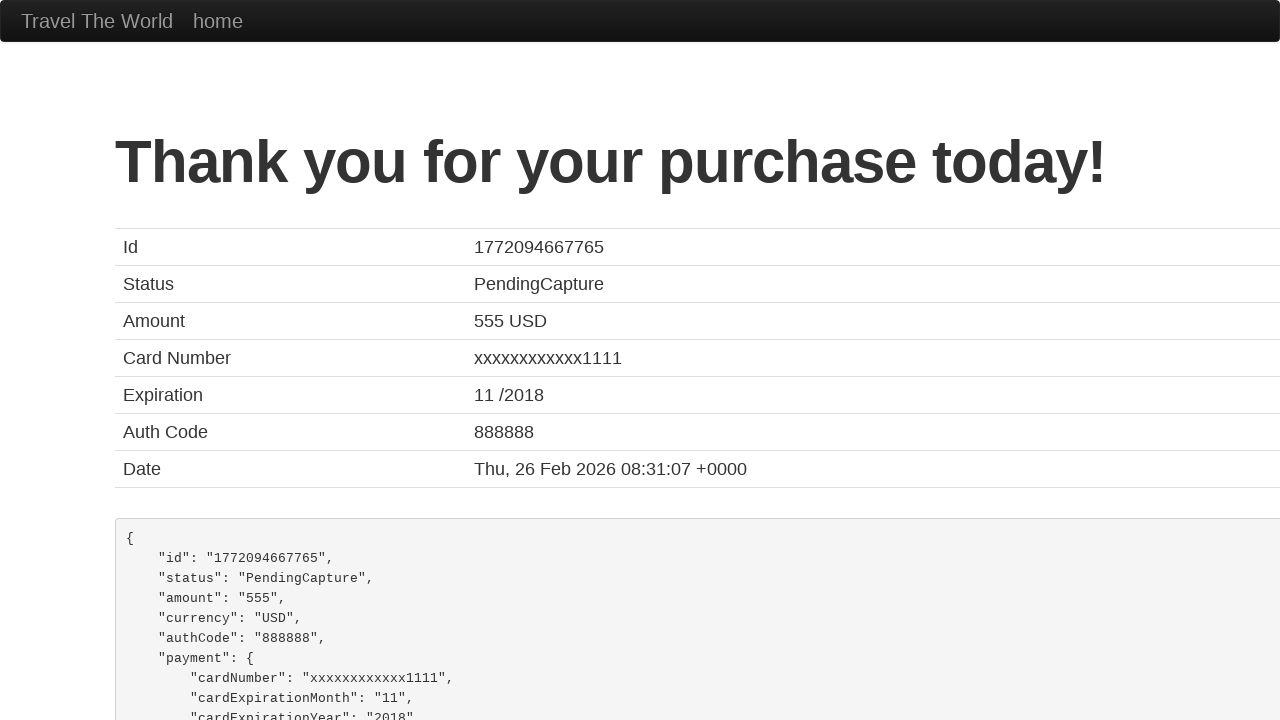